Navigates to an automation practice page and retrieves page information including URL, title, and page source

Starting URL: https://rahulshettyacademy.com/AutomationPractice/

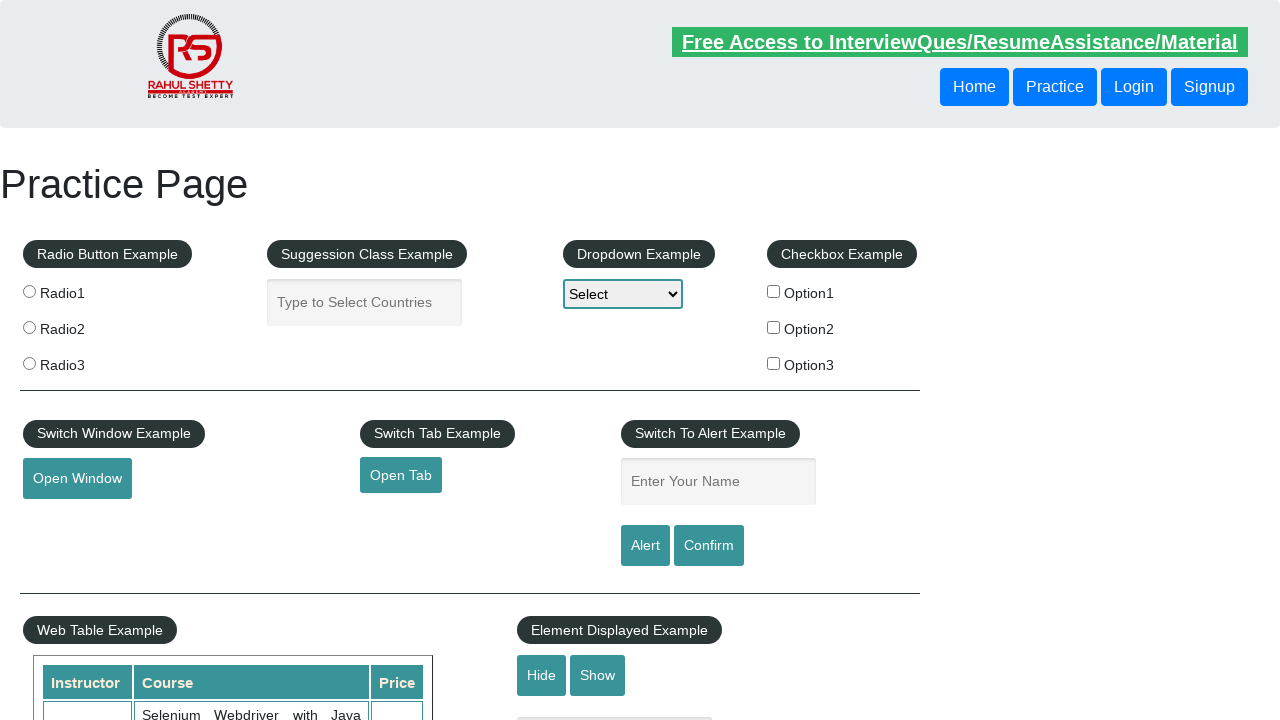

Retrieved current page URL
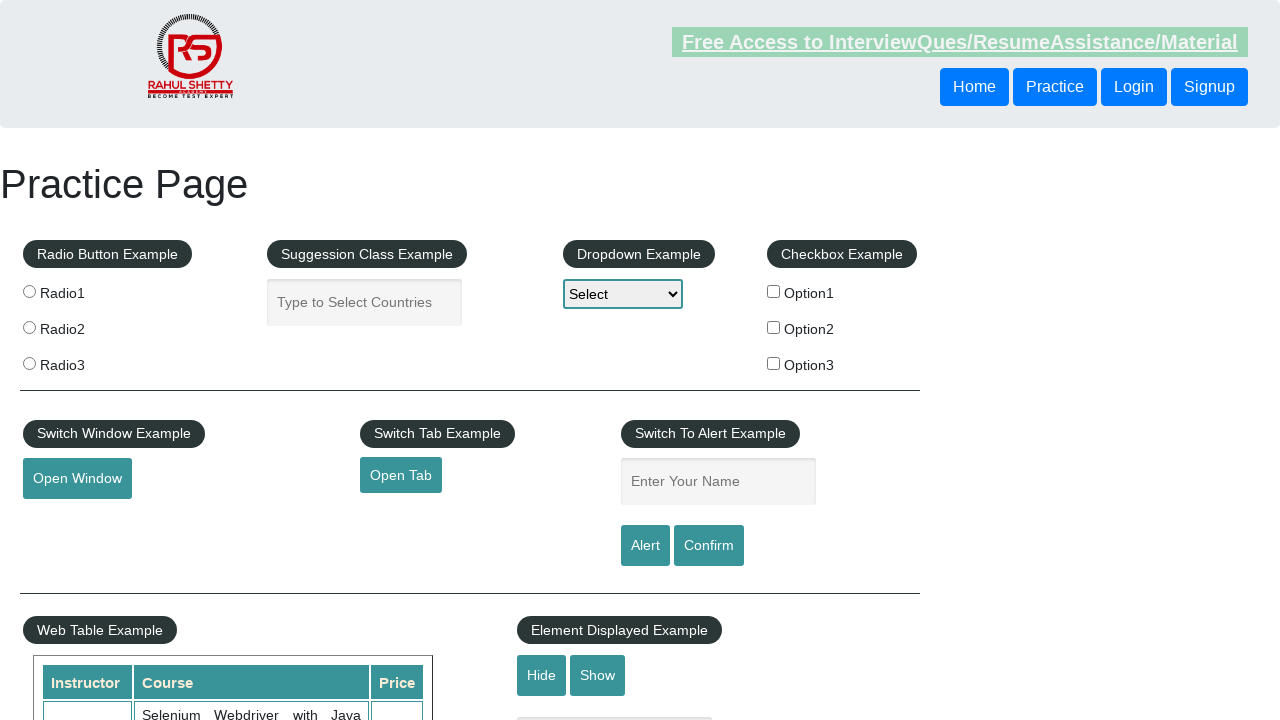

Printed current URL: https://rahulshettyacademy.com/AutomationPractice/
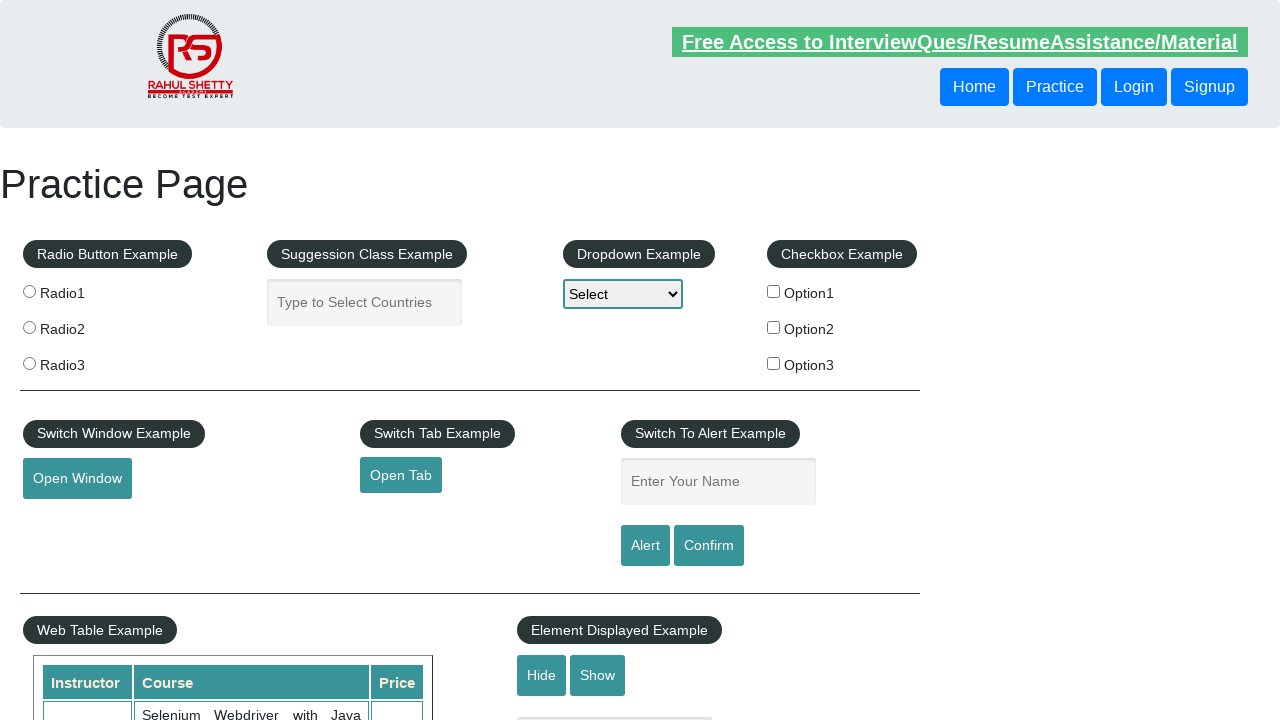

Retrieved page source content
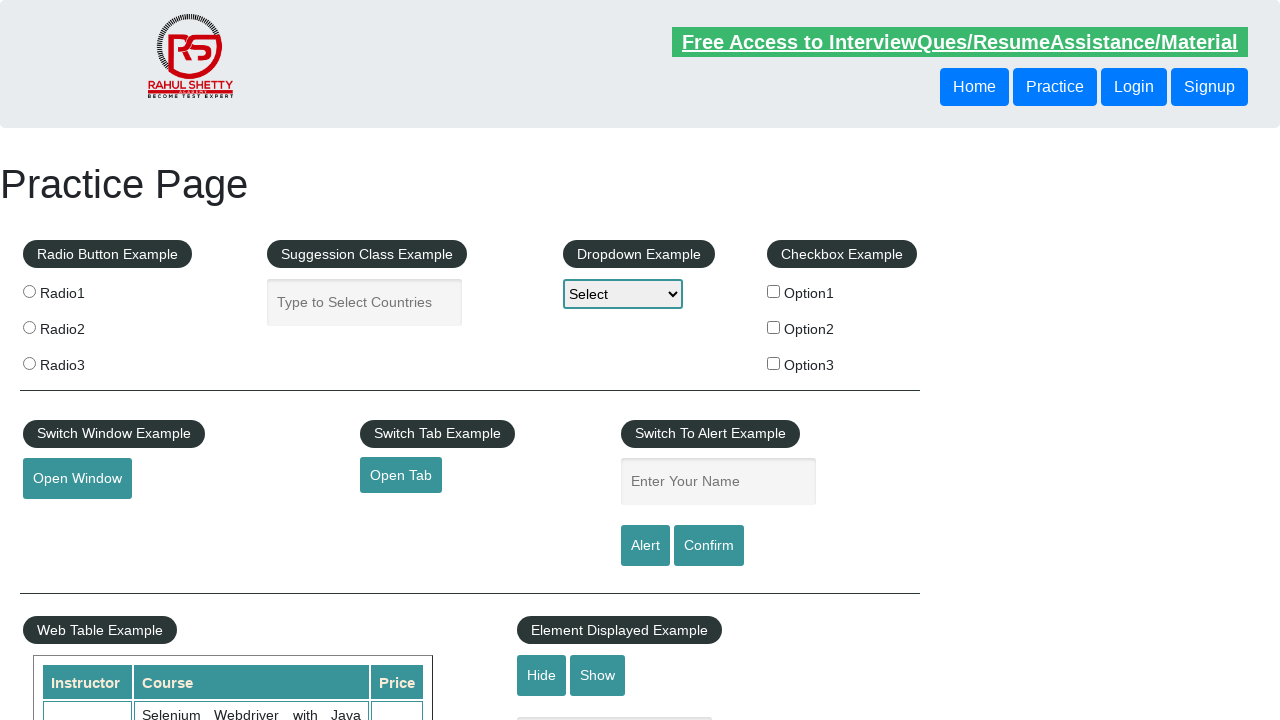

Printed page source content
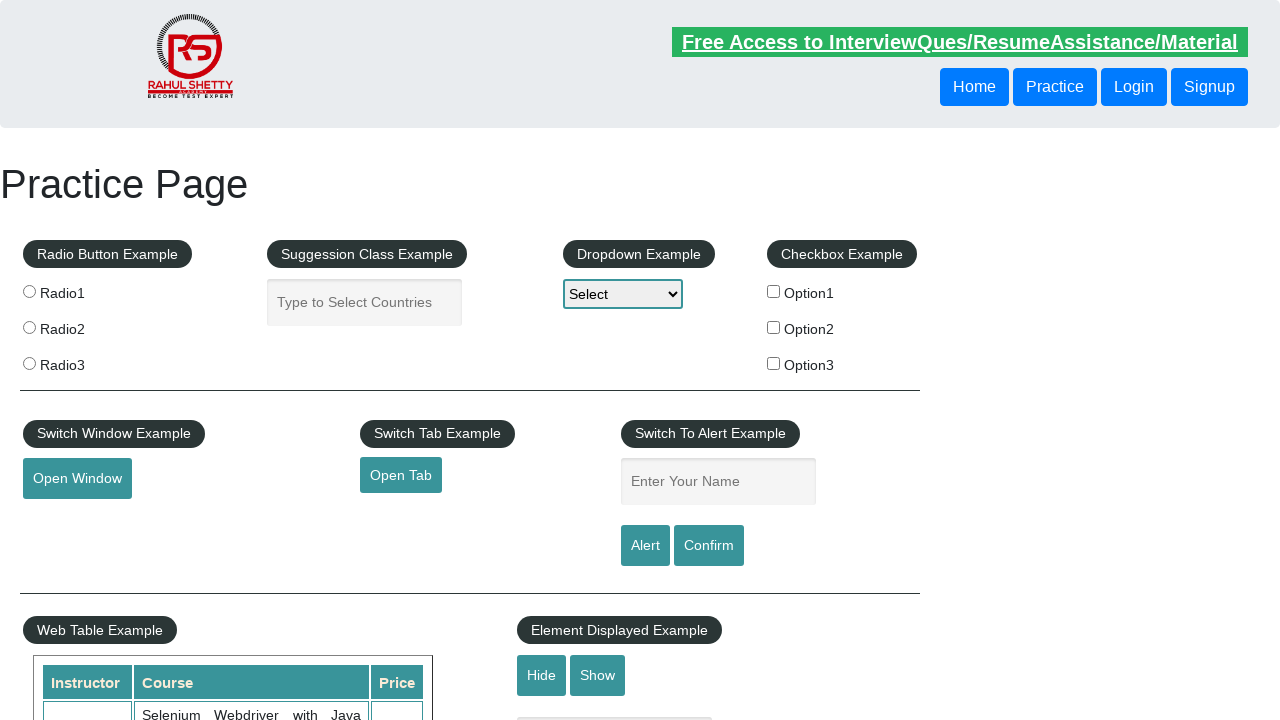

Retrieved page title
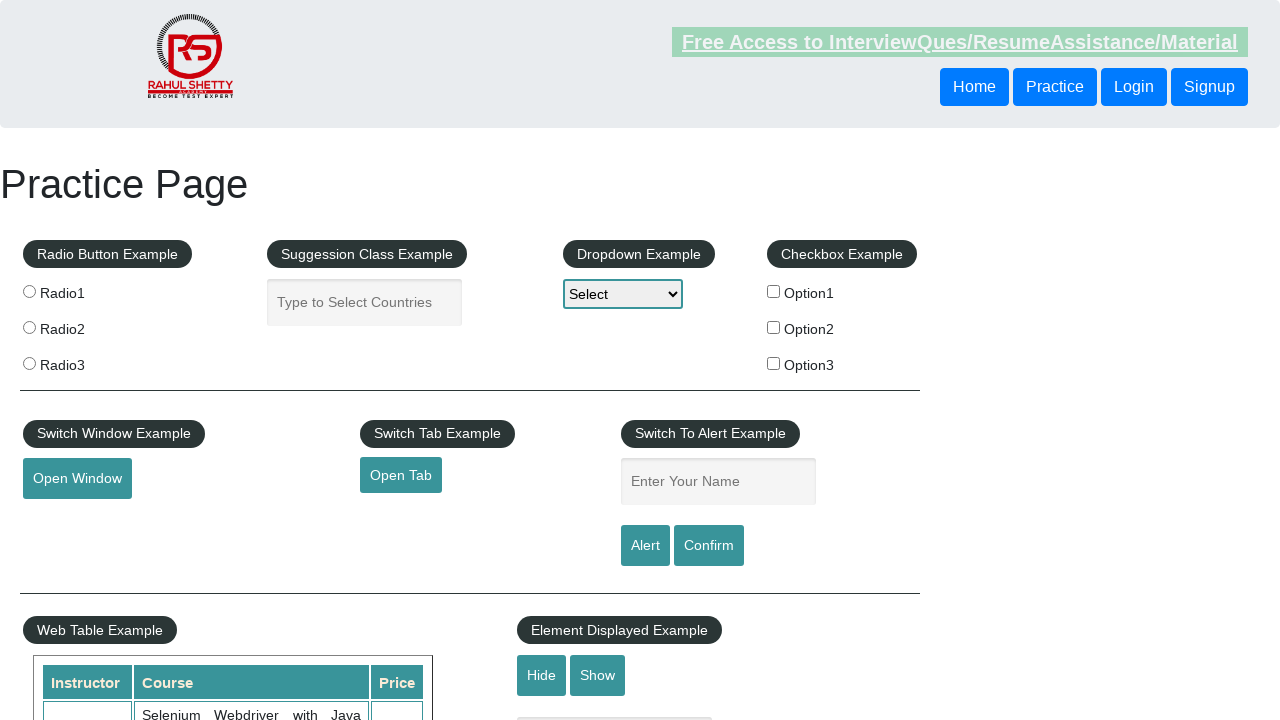

Printed page title: Practice Page
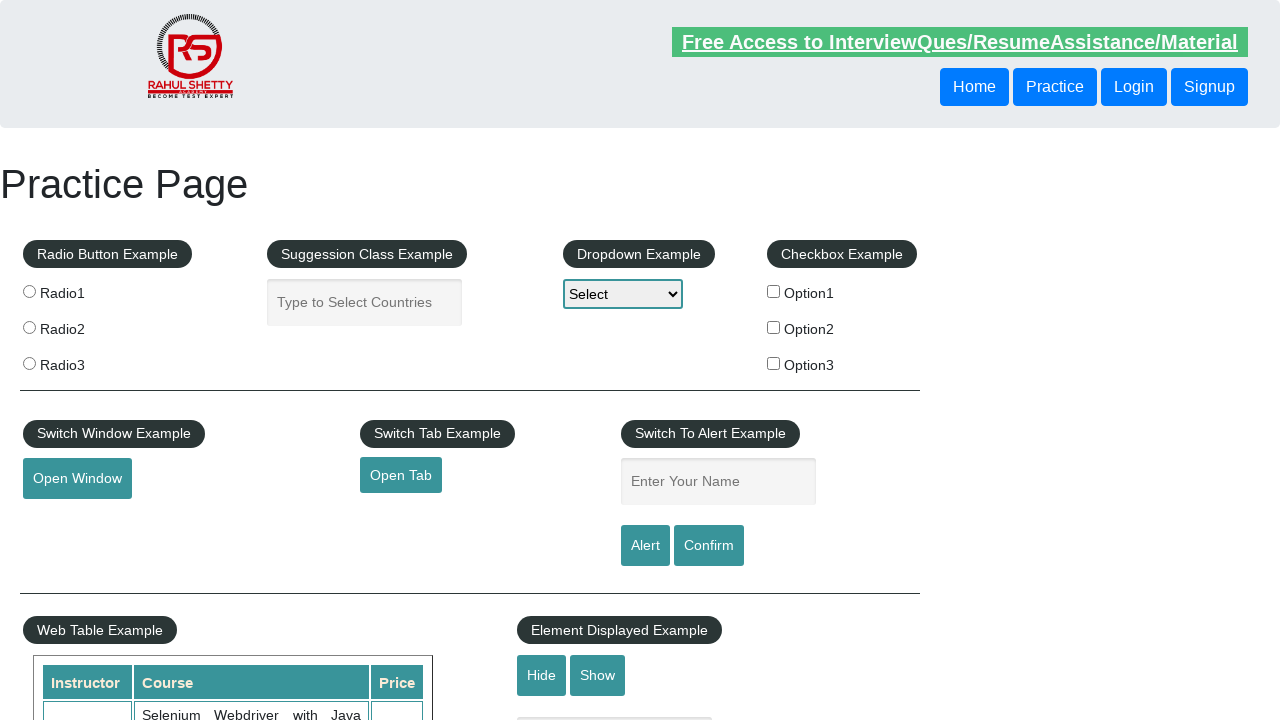

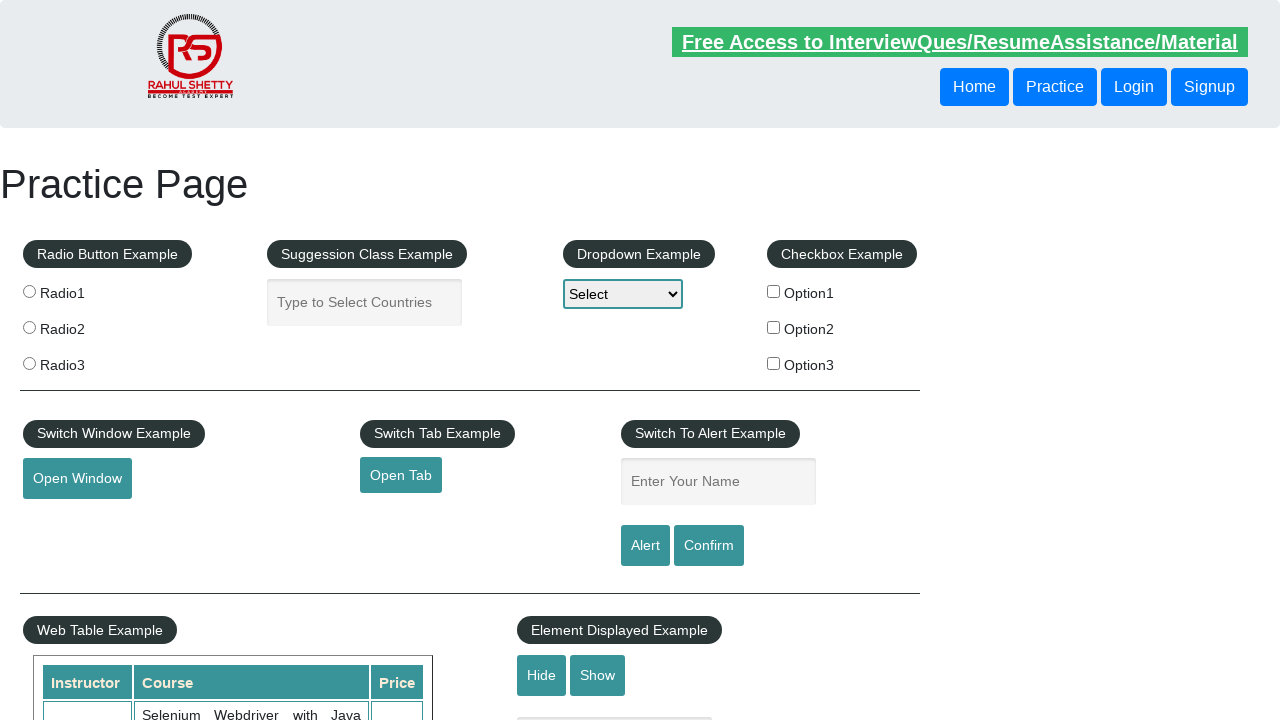